Navigates to the demo app login page and then to the main app page, verifying both pages load correctly

Starting URL: https://demo.applitools.com

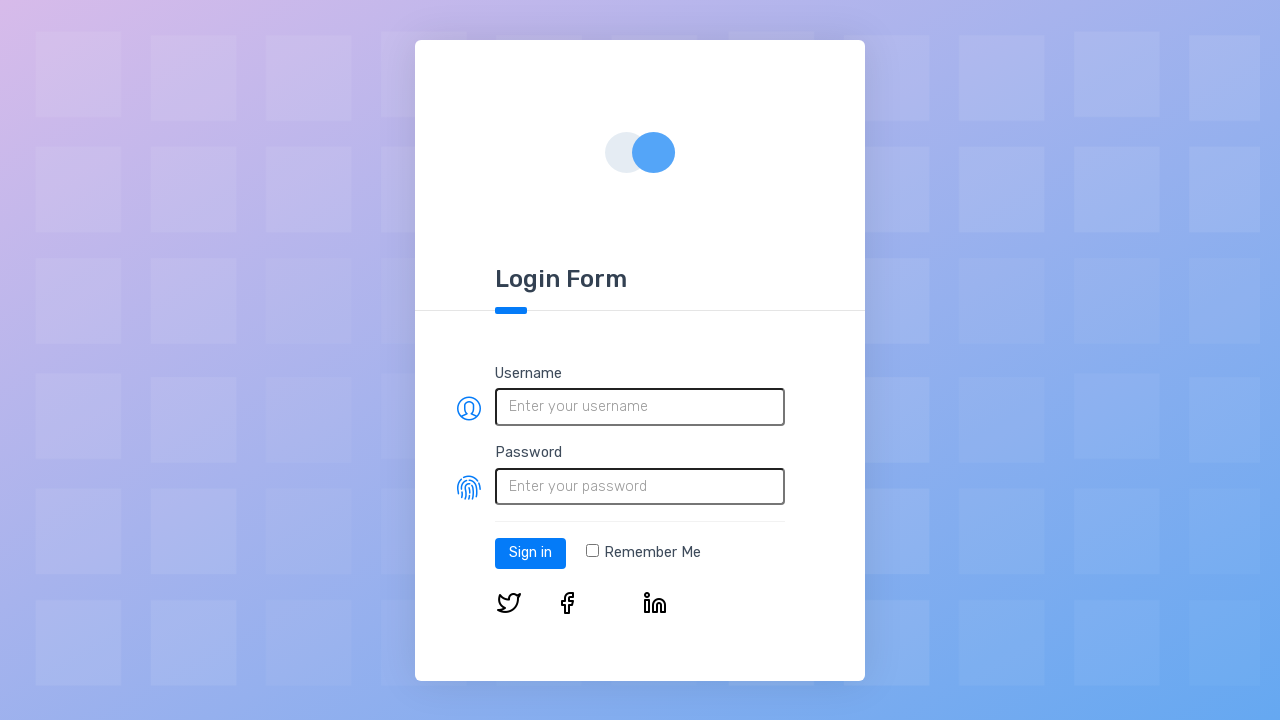

Login page loaded - primary button selector found
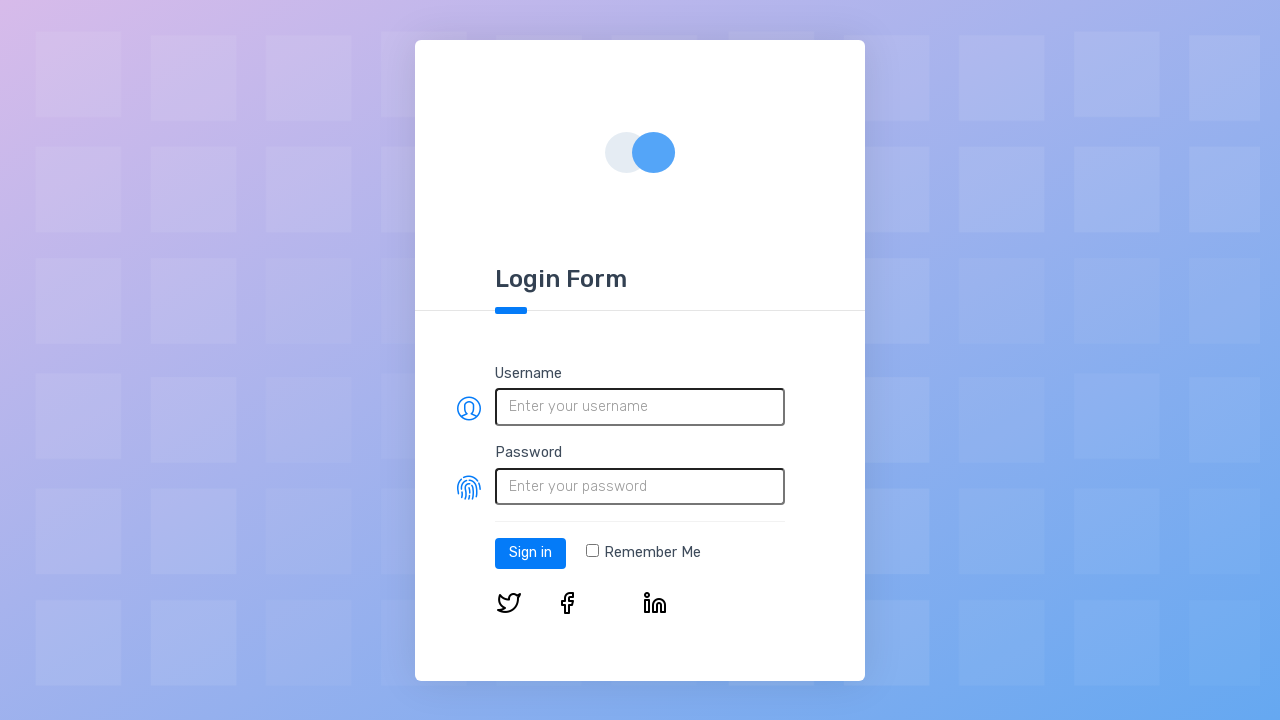

Navigated to main app page at https://demo.applitools.com/app.html
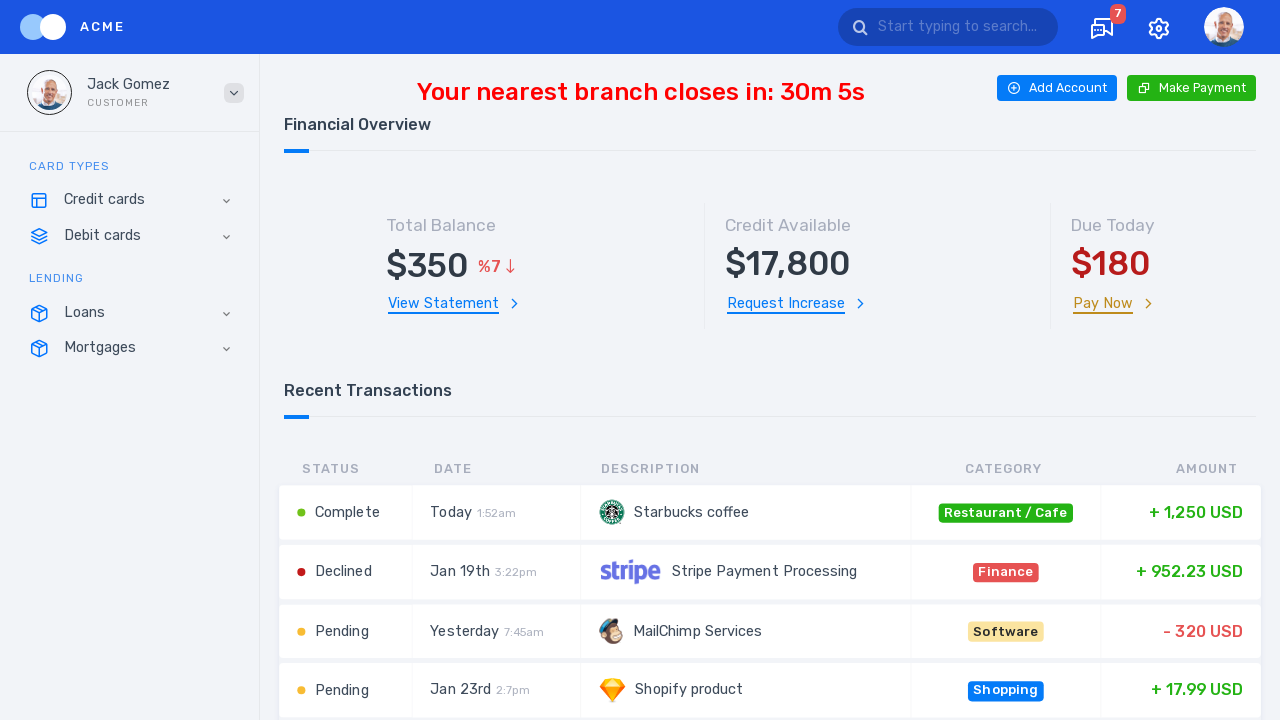

Main app page loaded - element box selector found
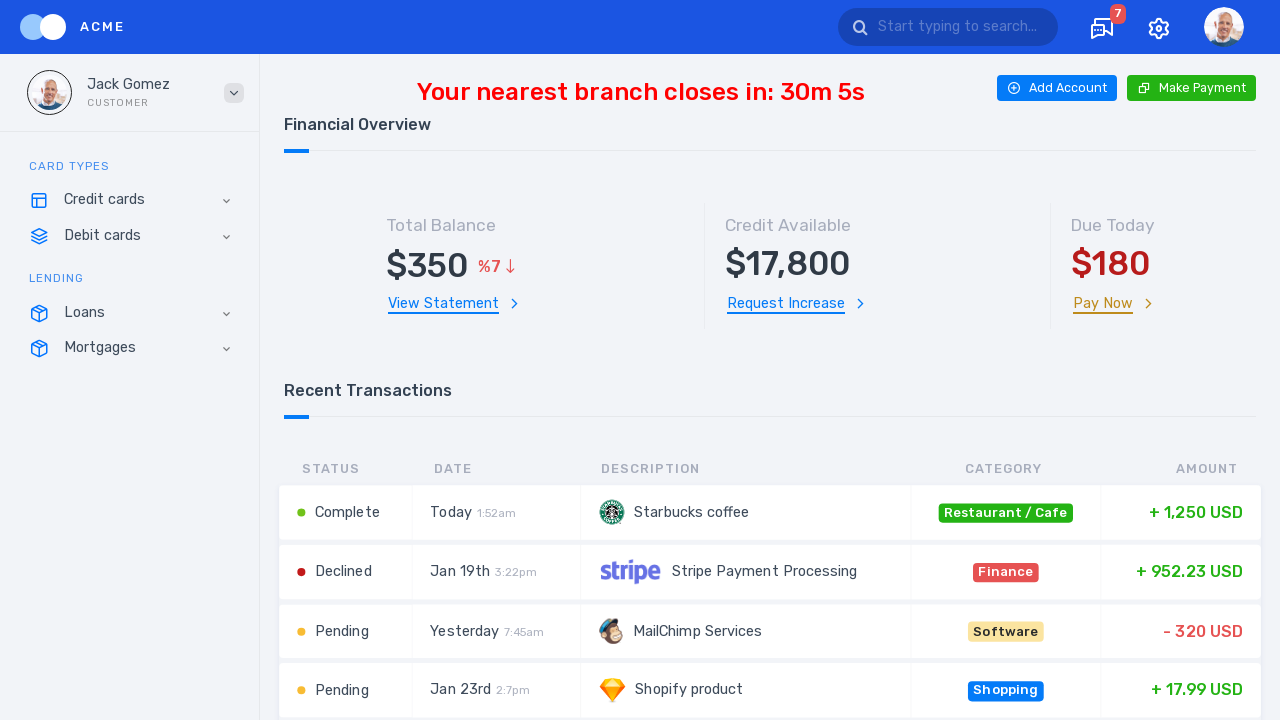

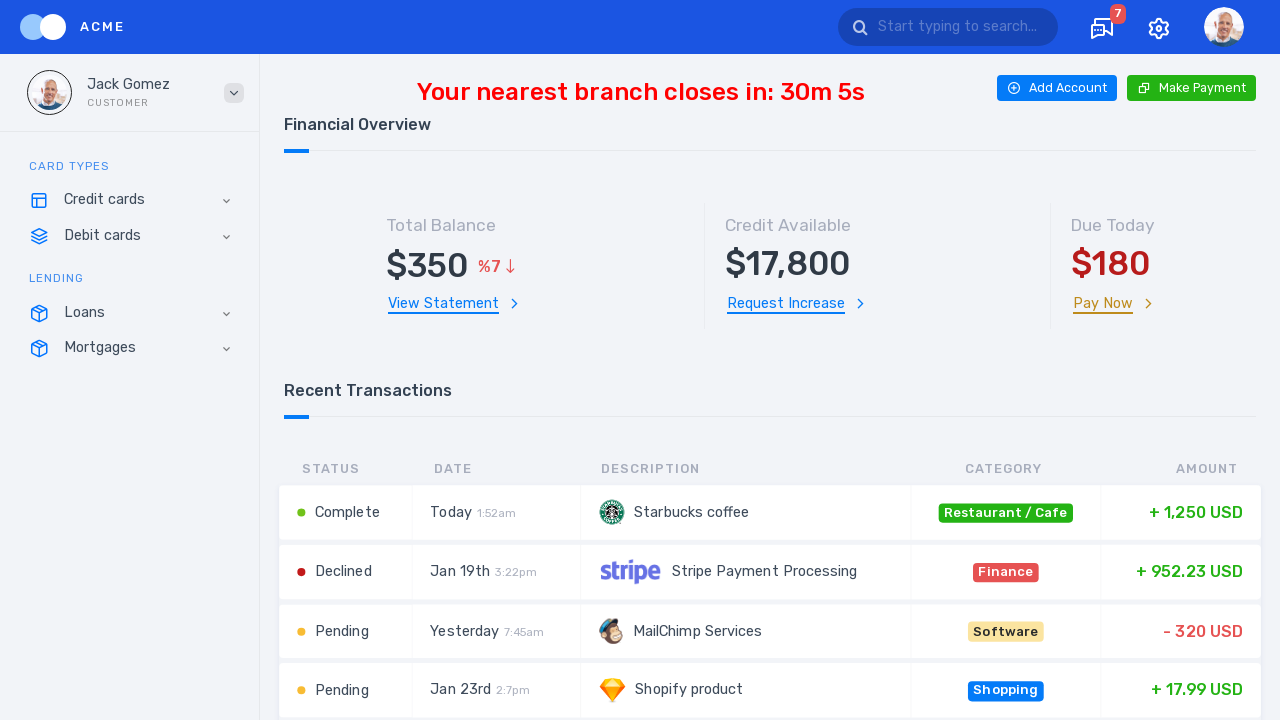